Tests the Python.org search functionality by entering "pycon" as a search query and verifying results are found

Starting URL: http://www.python.org

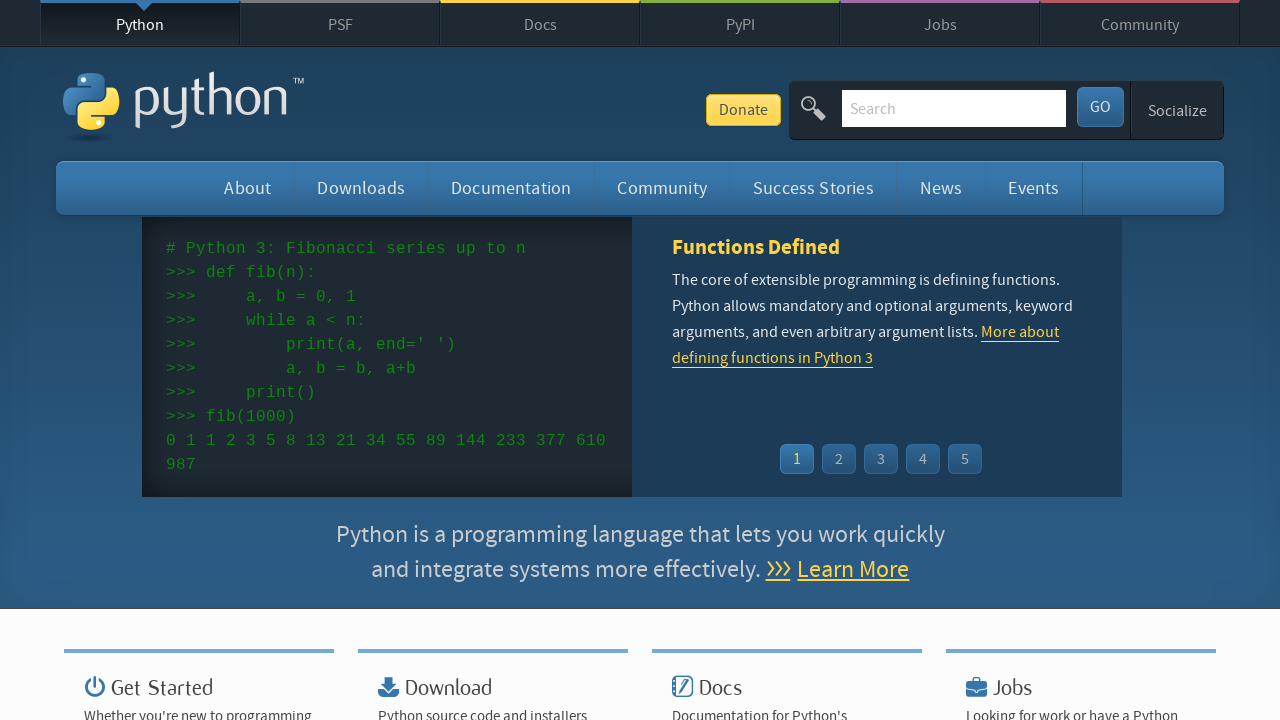

Verified page title contains 'Python'
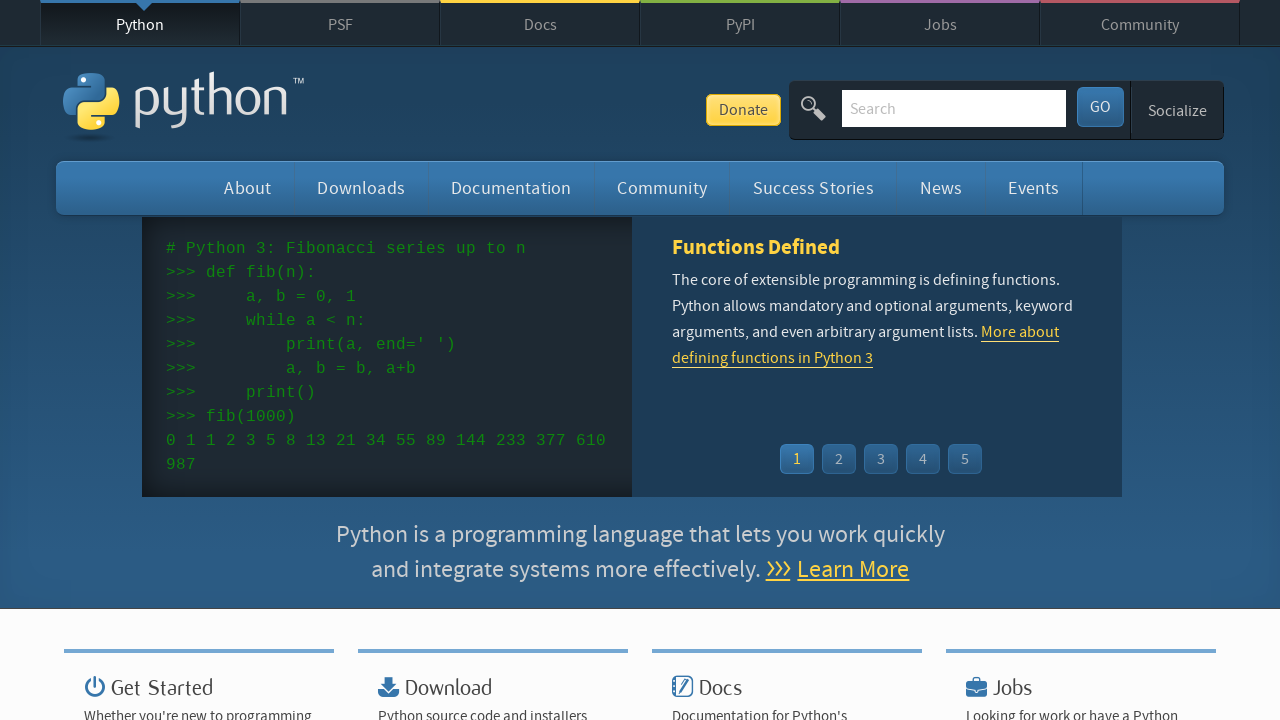

Filled search box with 'pycon' query on input[name='q']
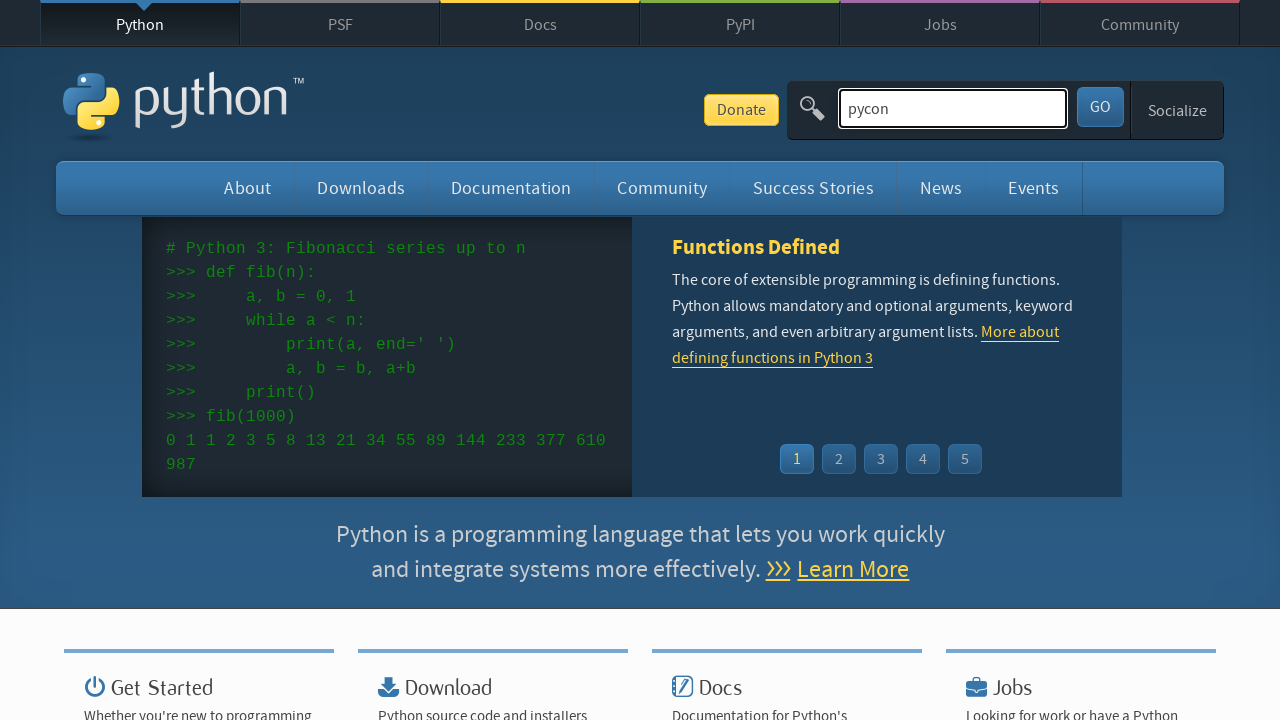

Pressed Enter to submit the search query on input[name='q']
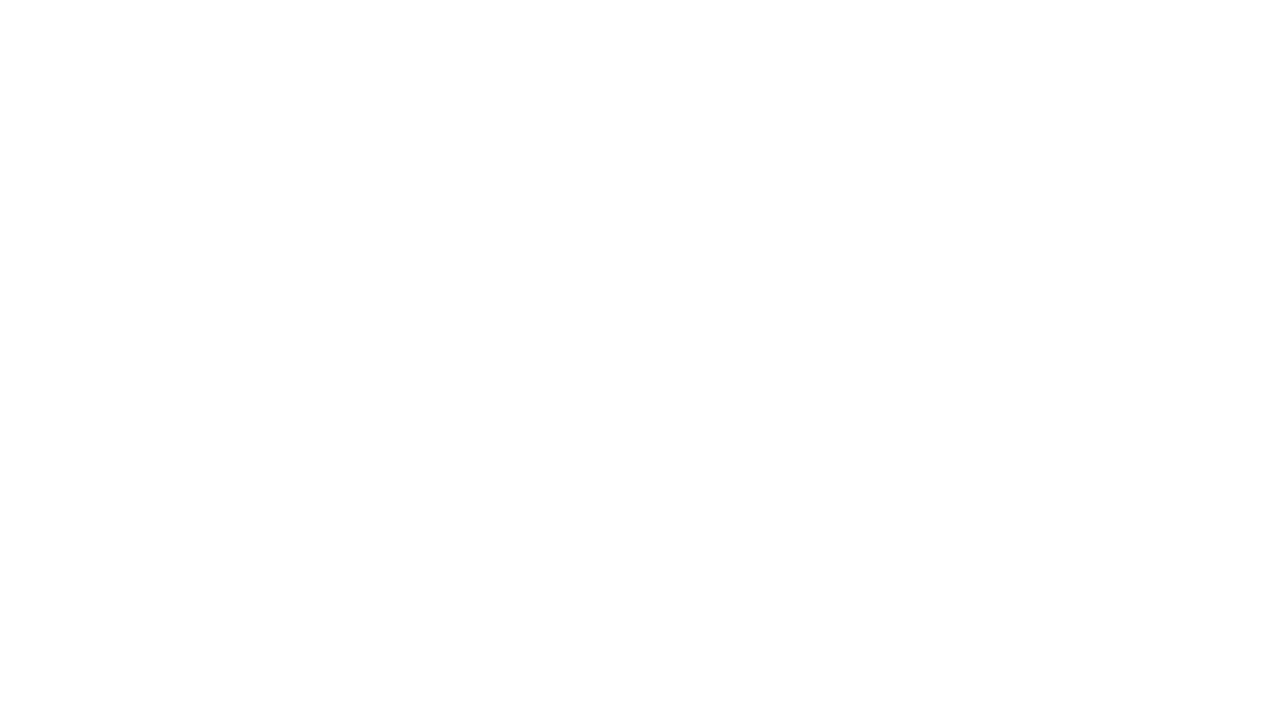

Waited for page to reach networkidle state
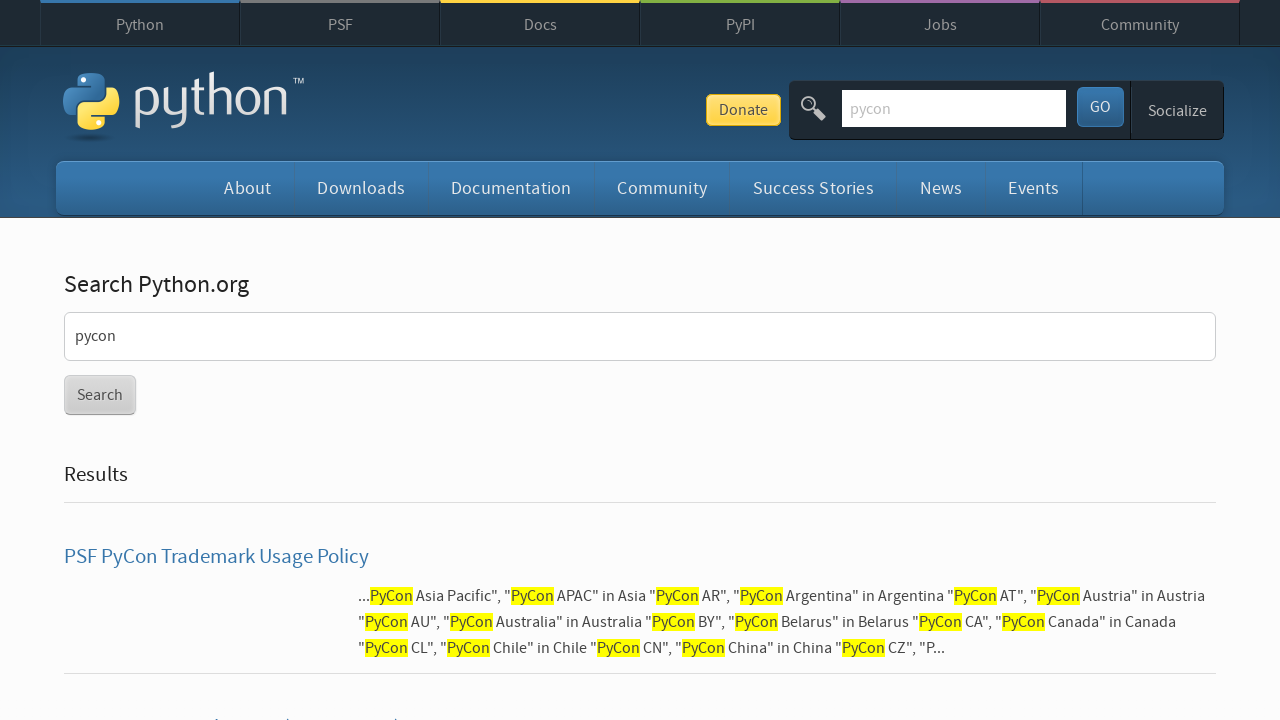

Verified search results were found (no 'No results found' message)
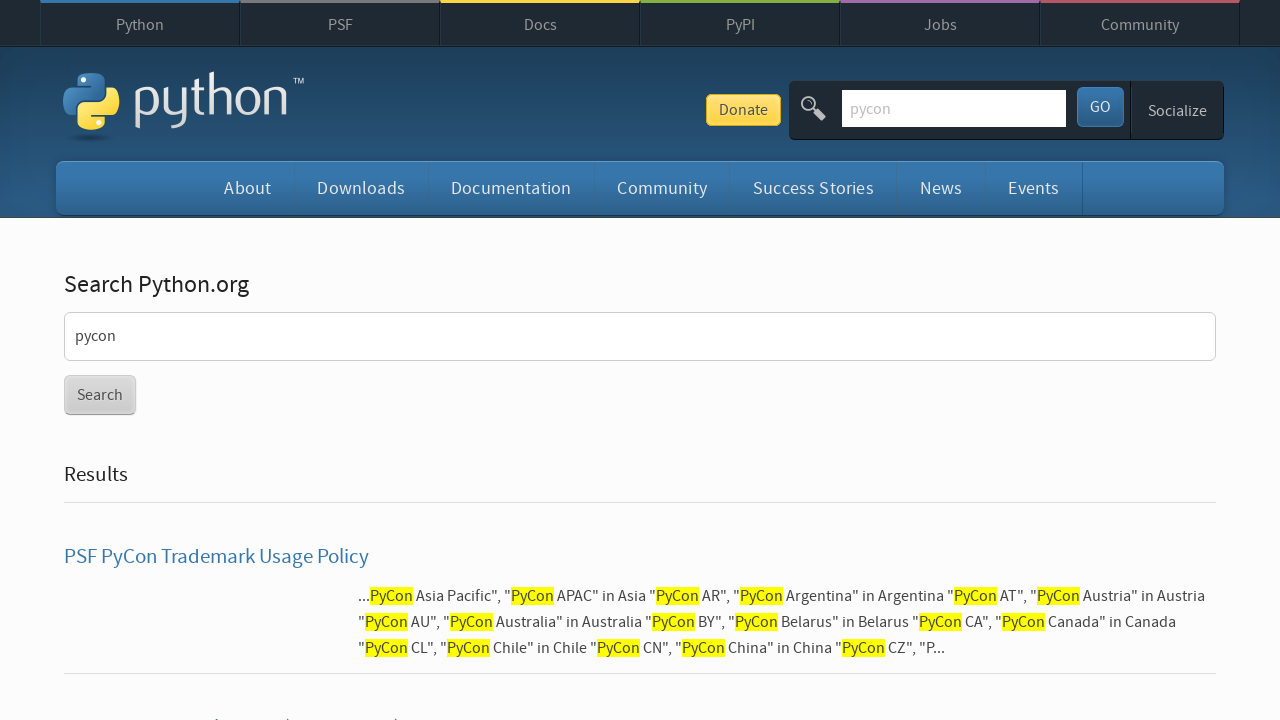

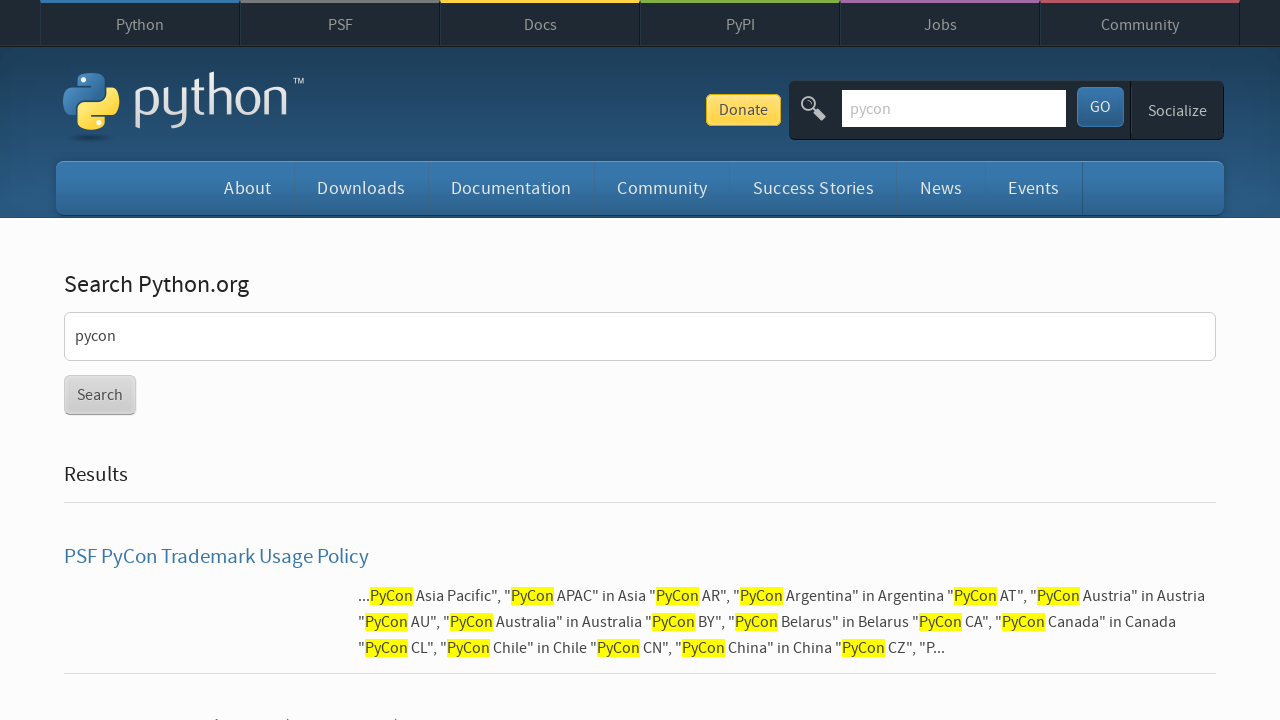